Tests the add-to-cart functionality on BrowserStack's demo e-commerce site by clicking add to cart on a product and verifying it appears in the cart.

Starting URL: https://bstackdemo.com/

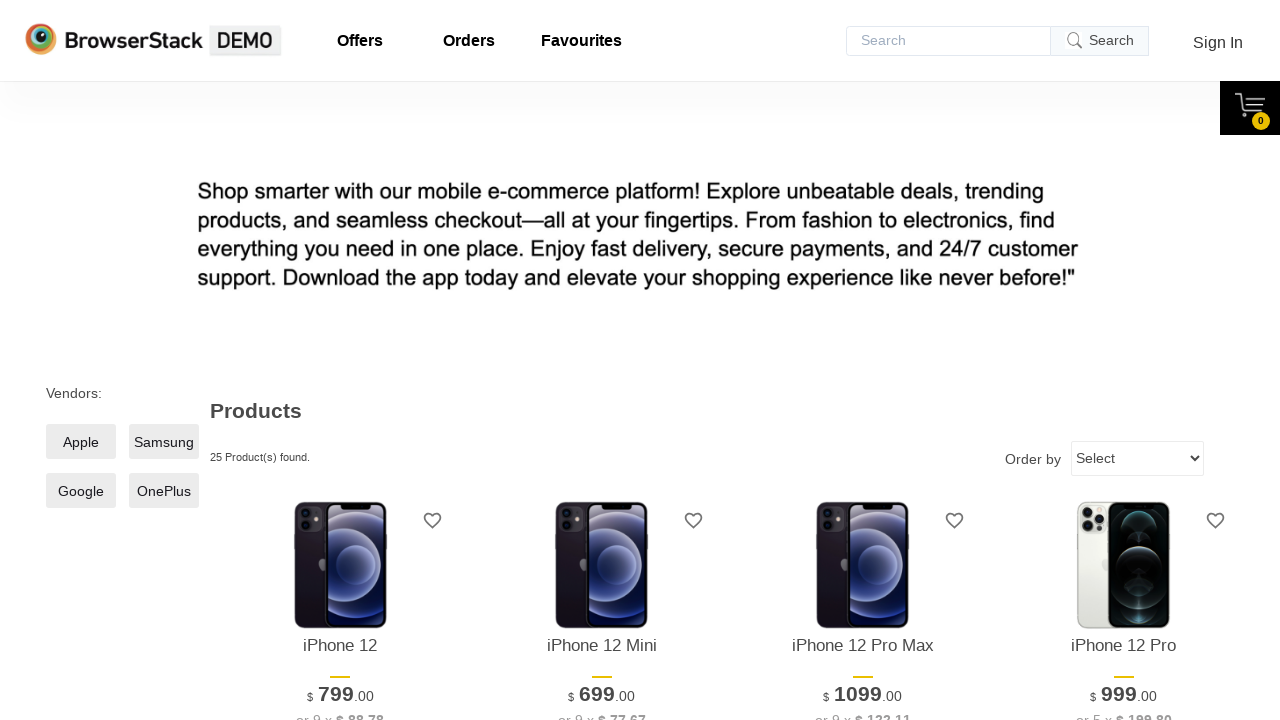

Waited for product listing to load
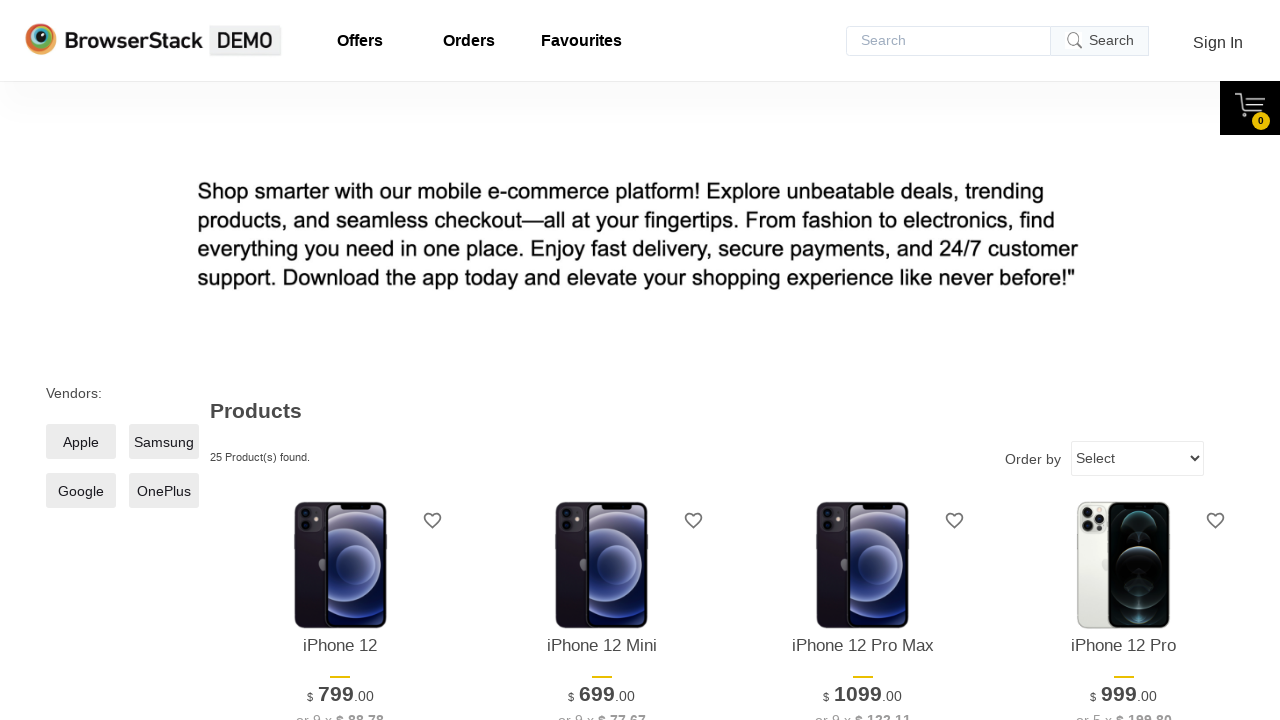

Retrieved product name: 'iPhone 12 Pro Max'
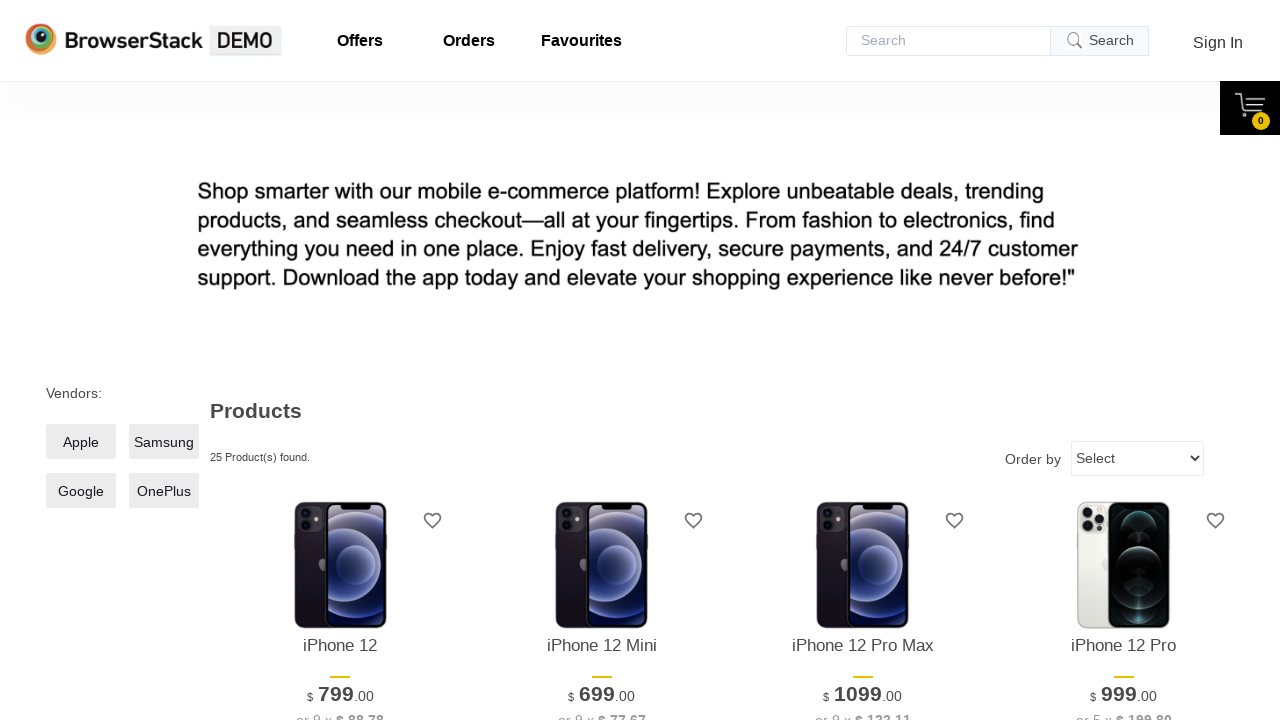

Clicked add to cart button for the product at (863, 361) on #\33  > .shelf-item__buy-btn
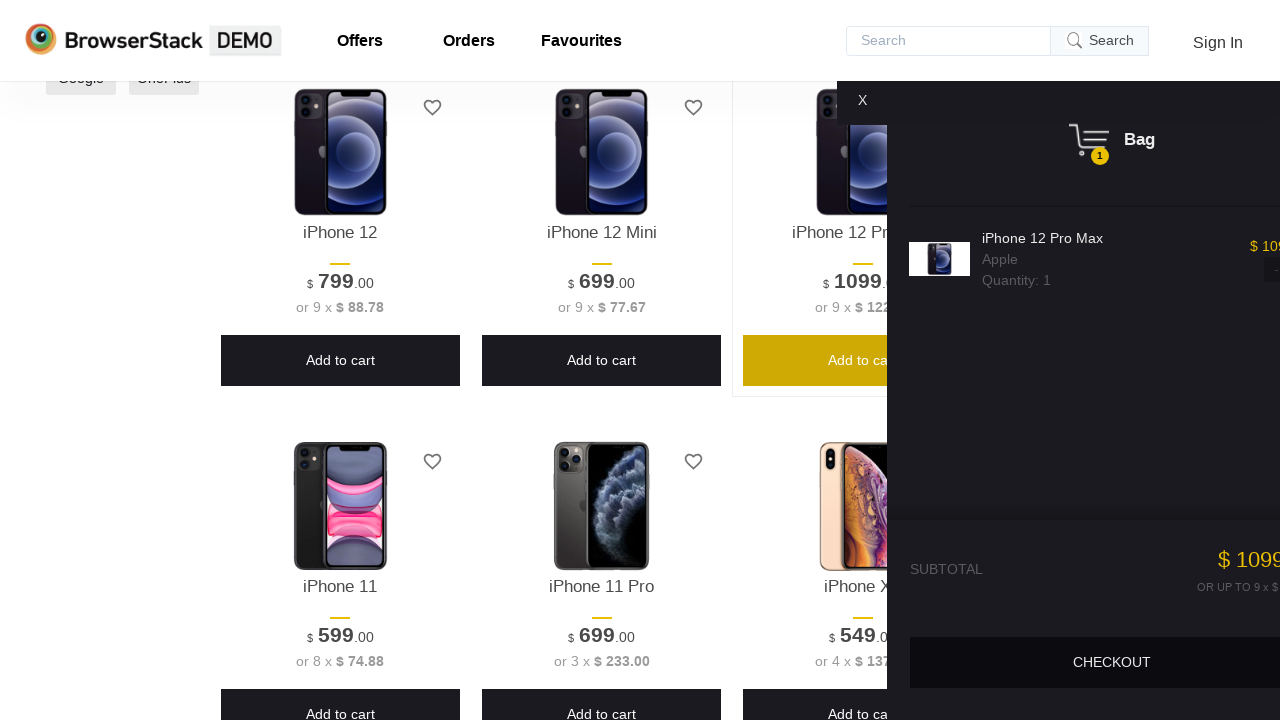

Waited for cart to open and display added item
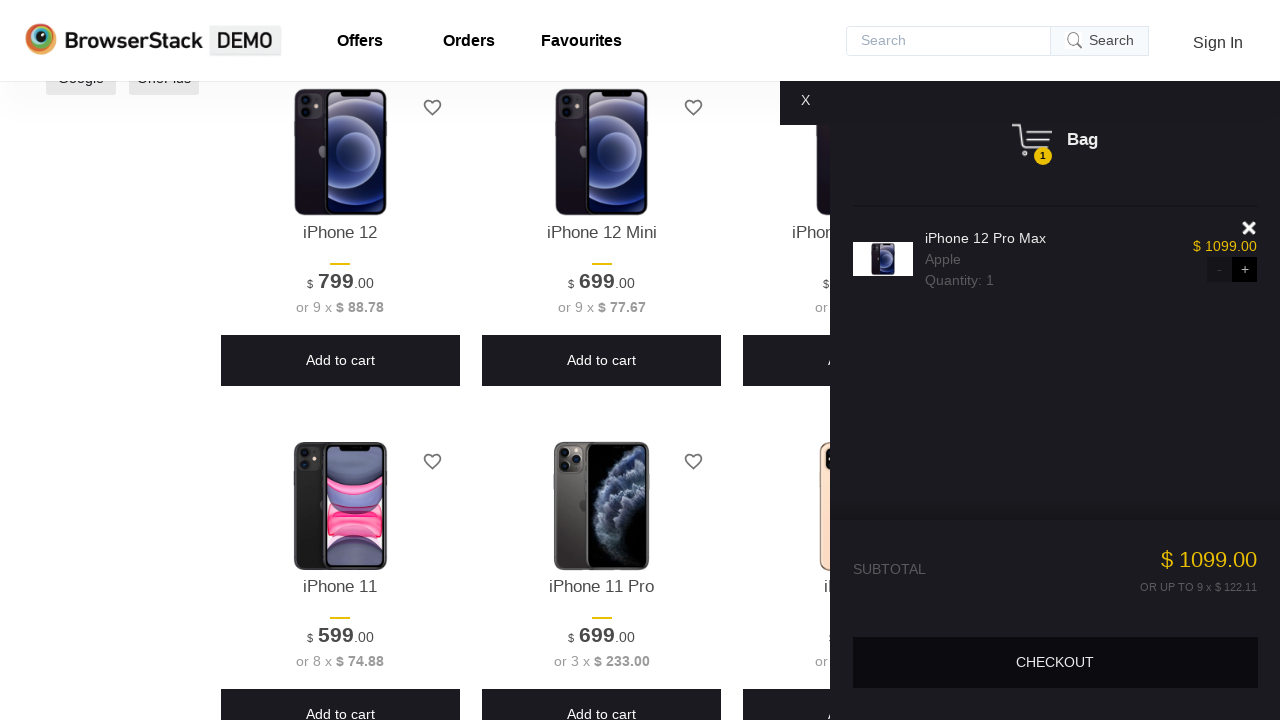

Retrieved product name from cart: 'iPhone 12 Pro Max'
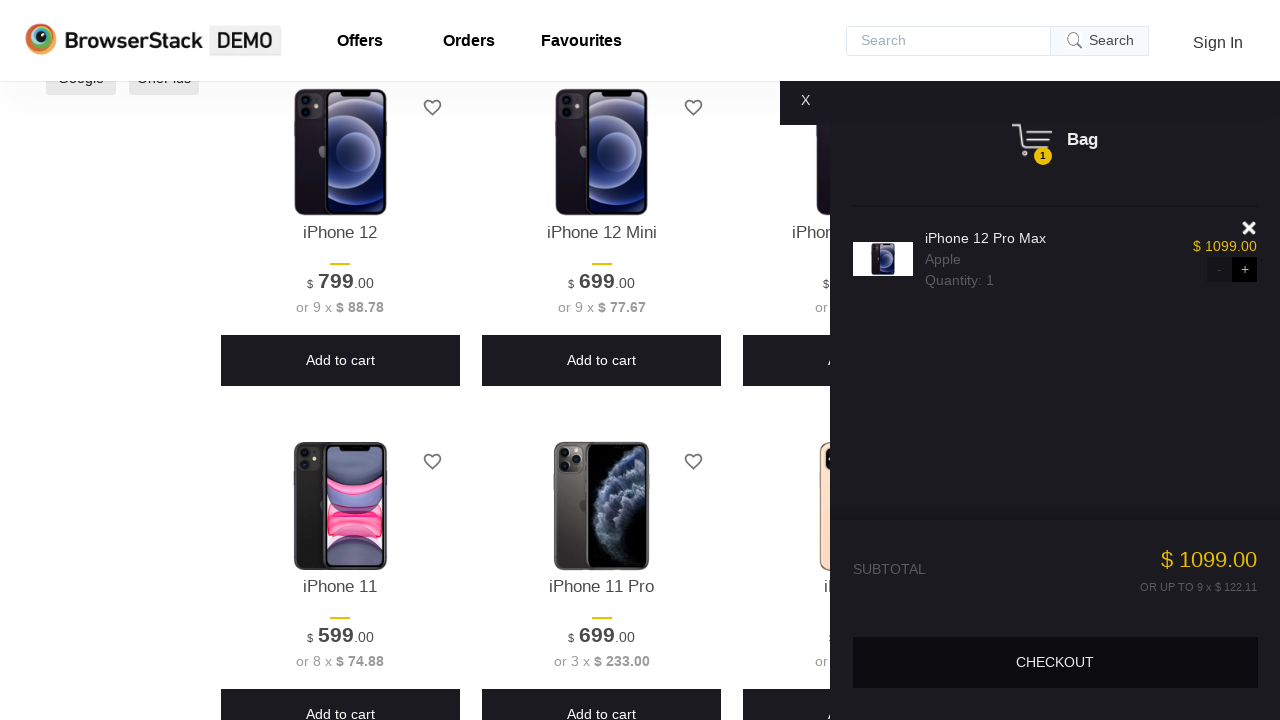

Verified product in cart 'iPhone 12 Pro Max' matches added product 'iPhone 12 Pro Max'
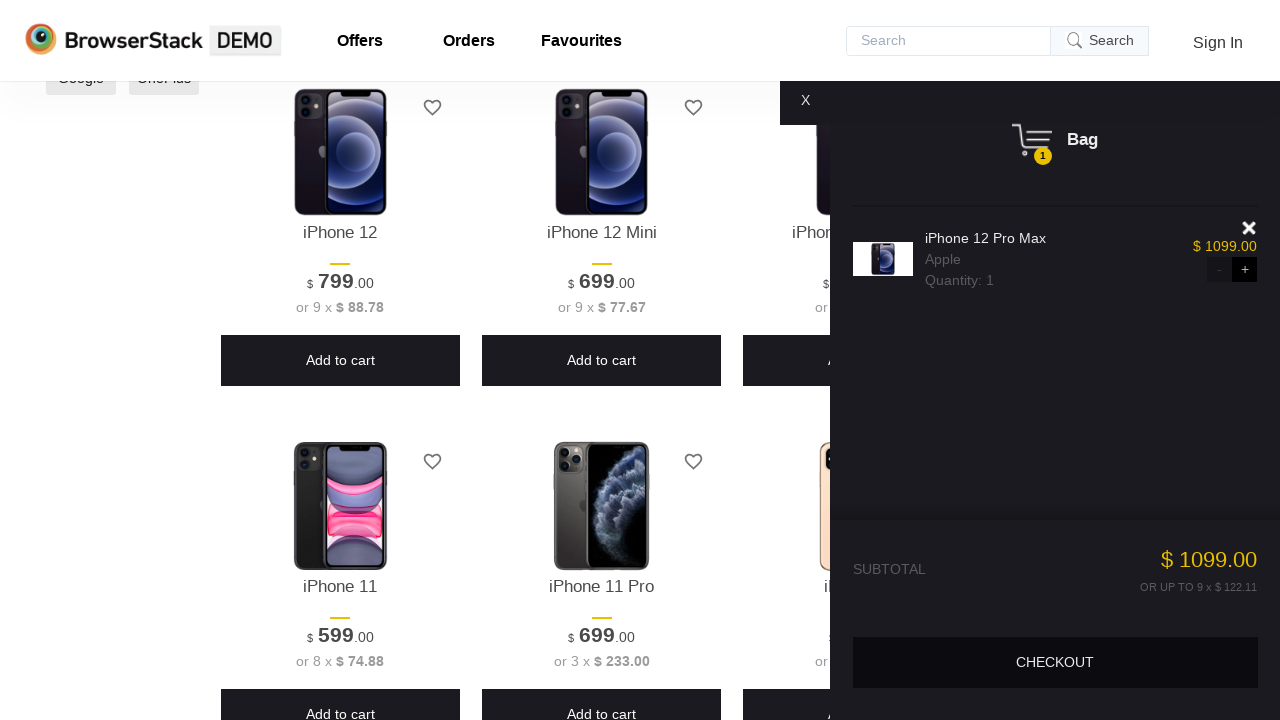

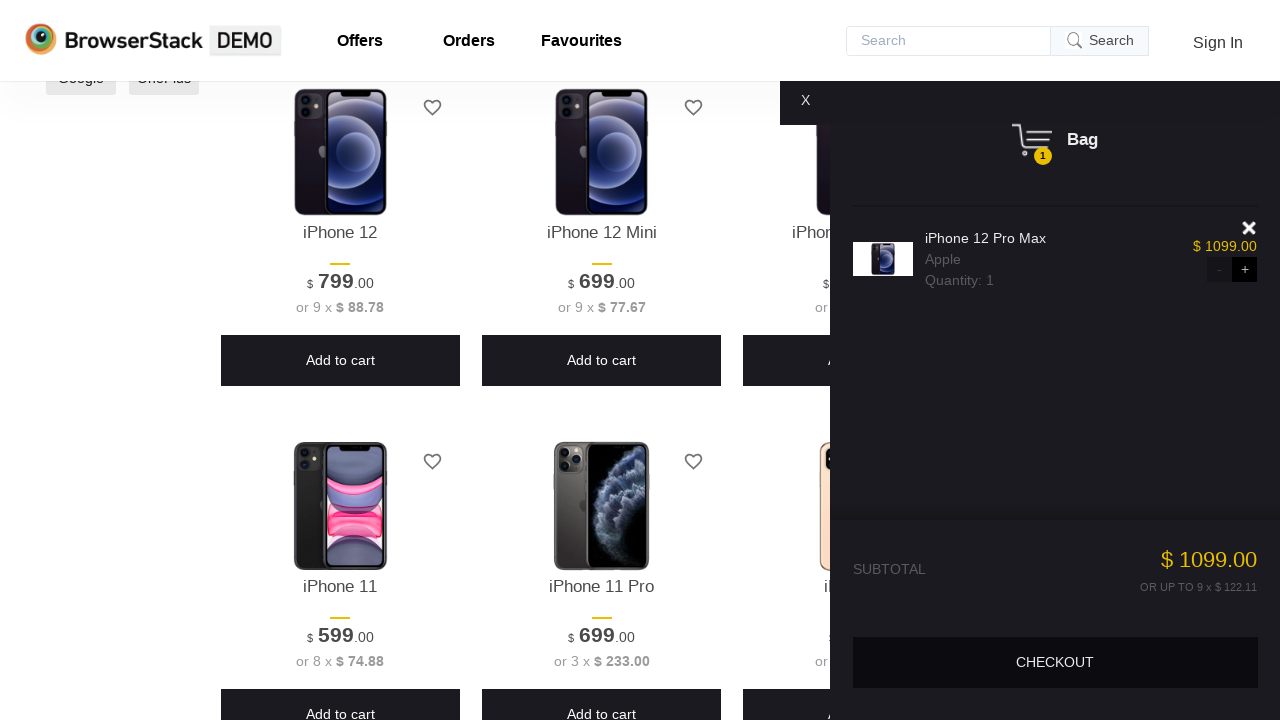